Tests browser dialog handling by clicking buttons that trigger alert, confirm, and prompt dialog boxes, and accepting/dismissing them.

Starting URL: https://testpages.eviltester.com/styled/alerts/alert-test.html

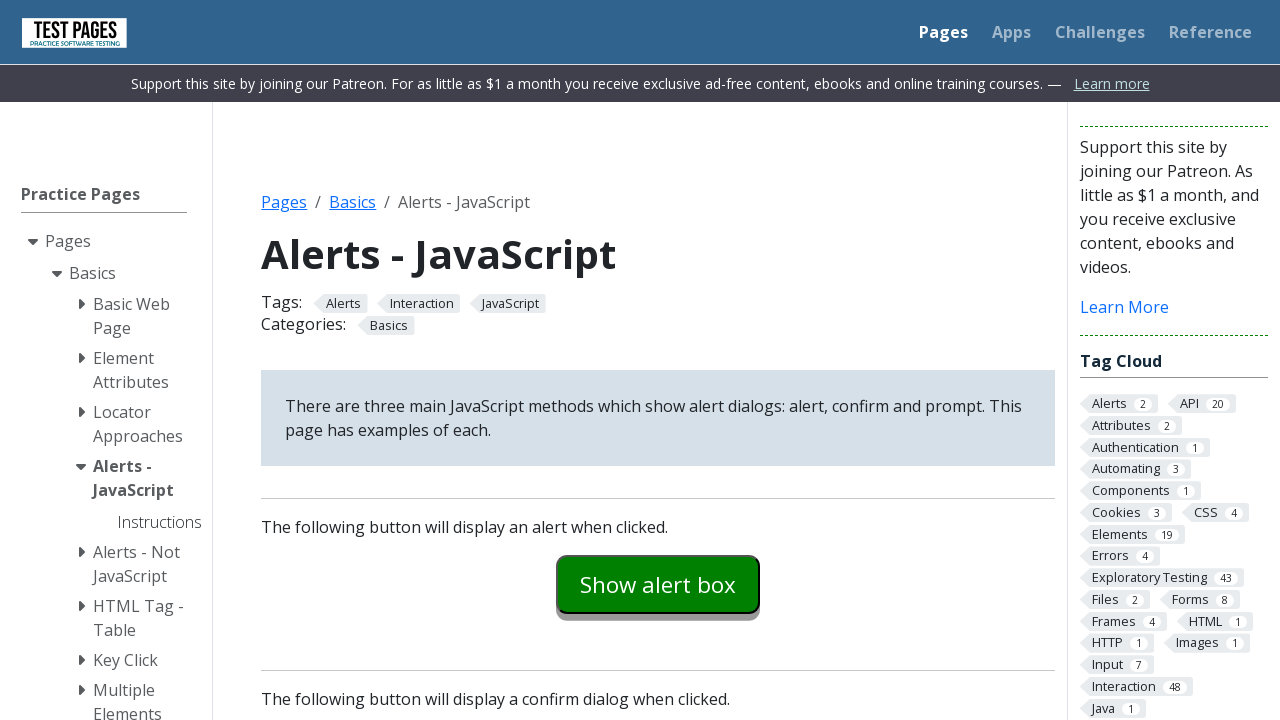

Set up dialog handler to accept dialogs with input
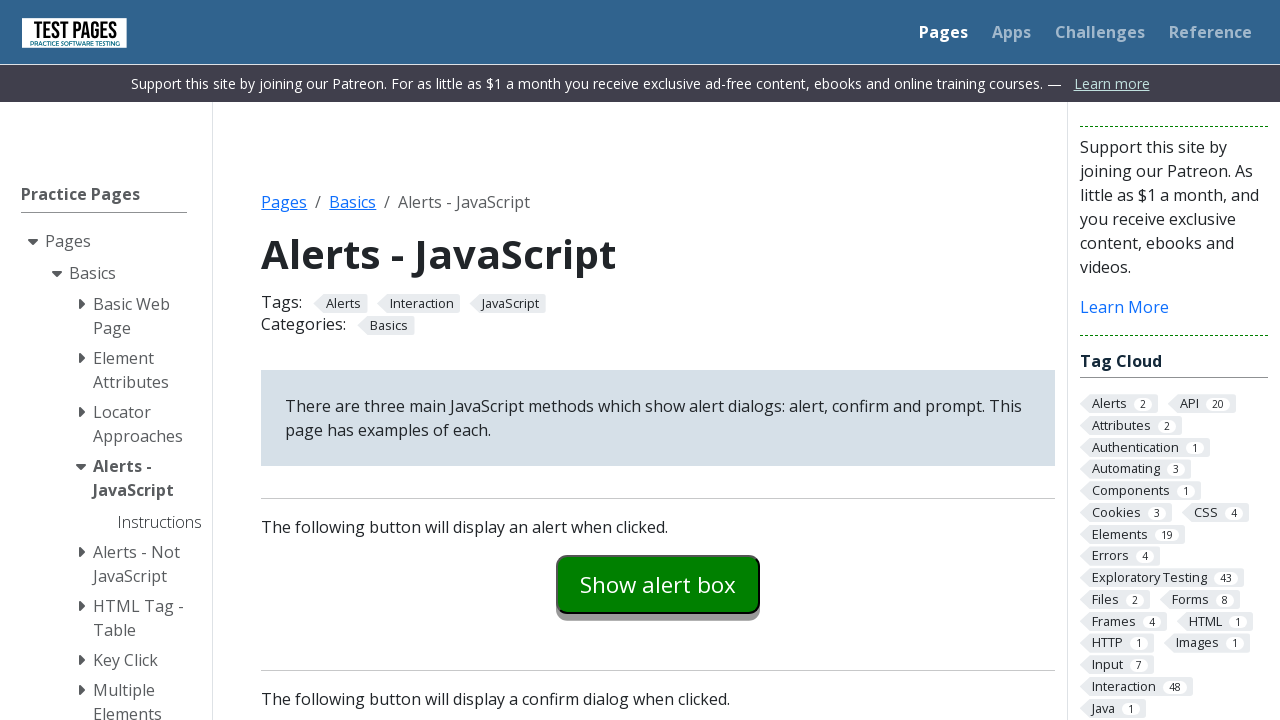

Located alert button element
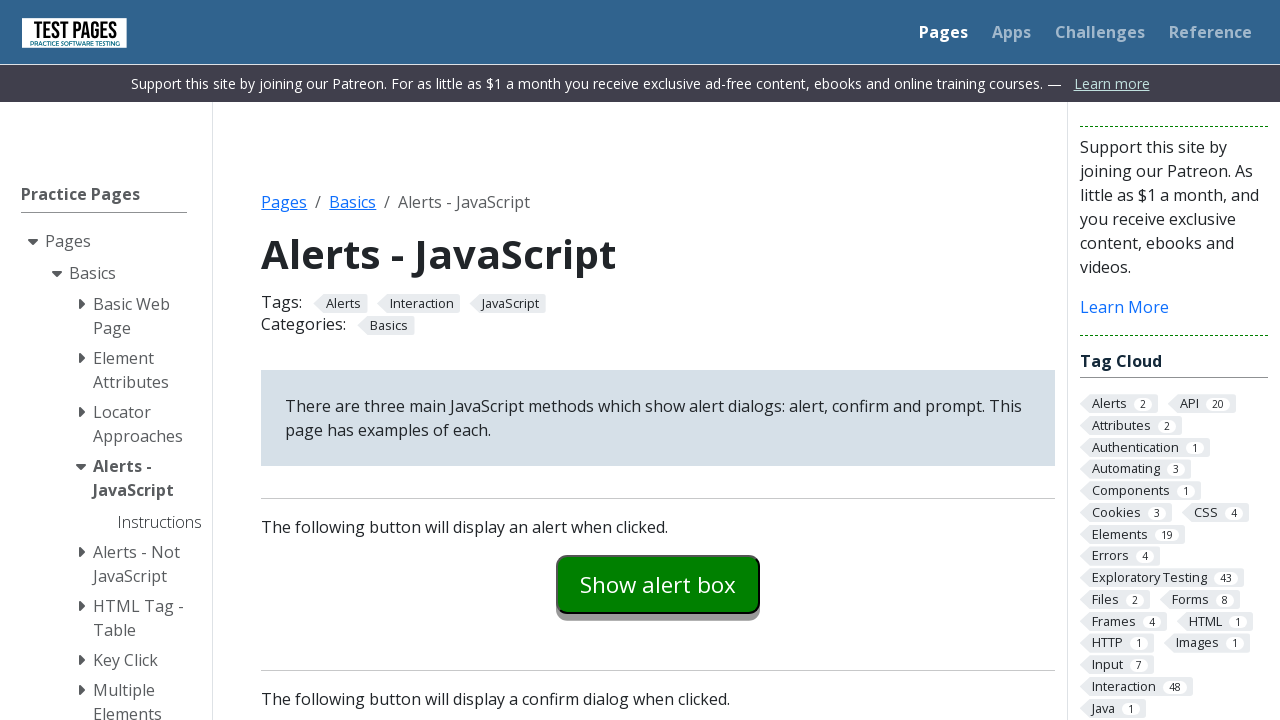

Clicked alert button to trigger alert dialog at (658, 584) on internal:text="Show alert box"i
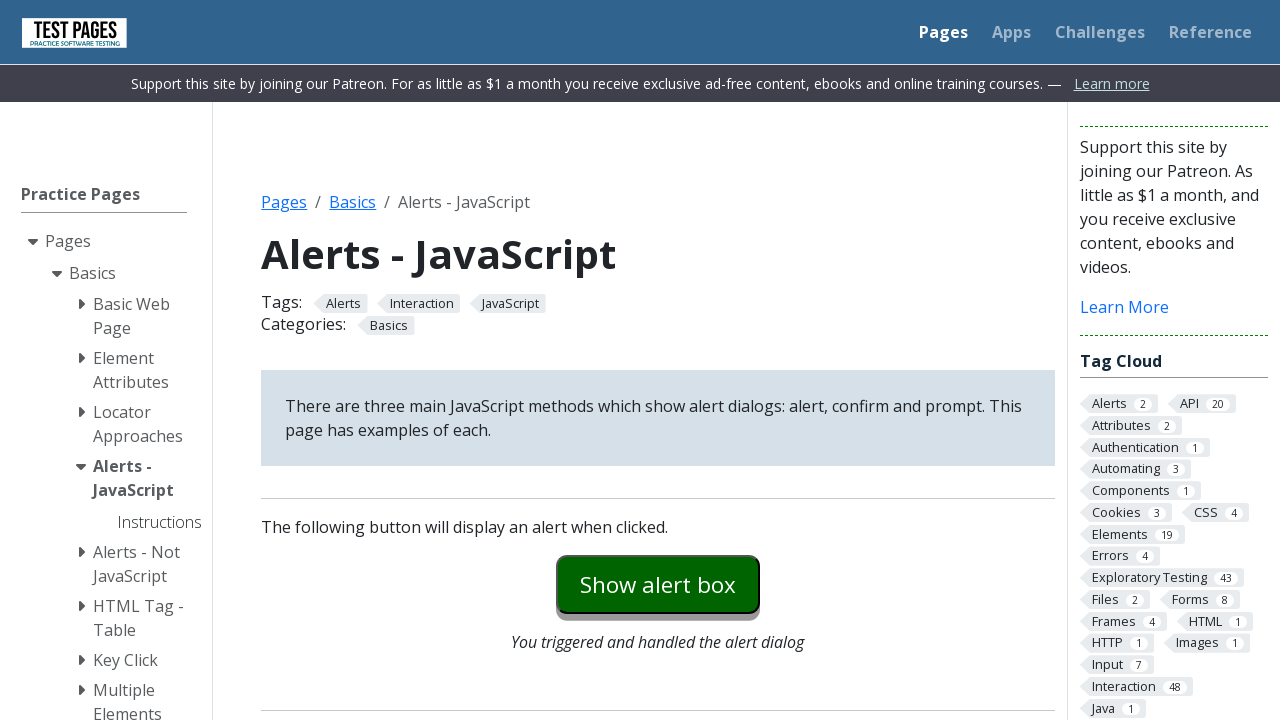

Located confirm button element
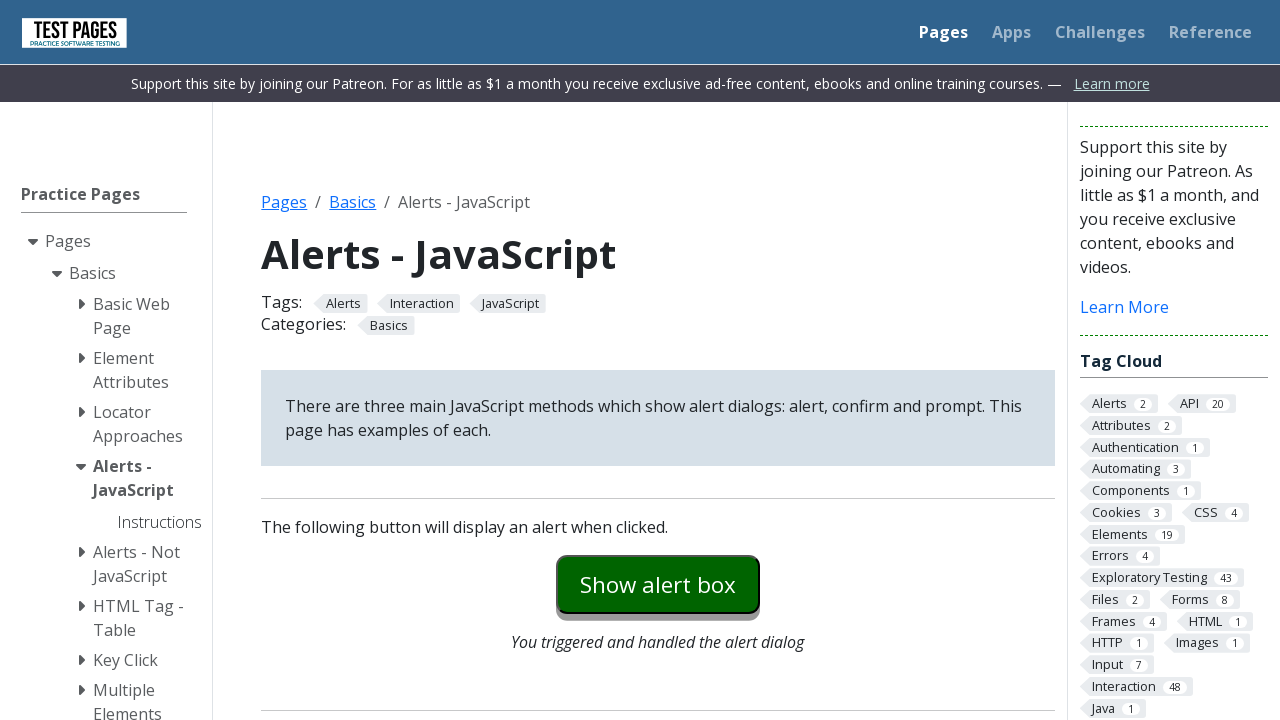

Clicked confirm button to trigger confirm dialog at (658, 360) on internal:text="Show confirm box"i
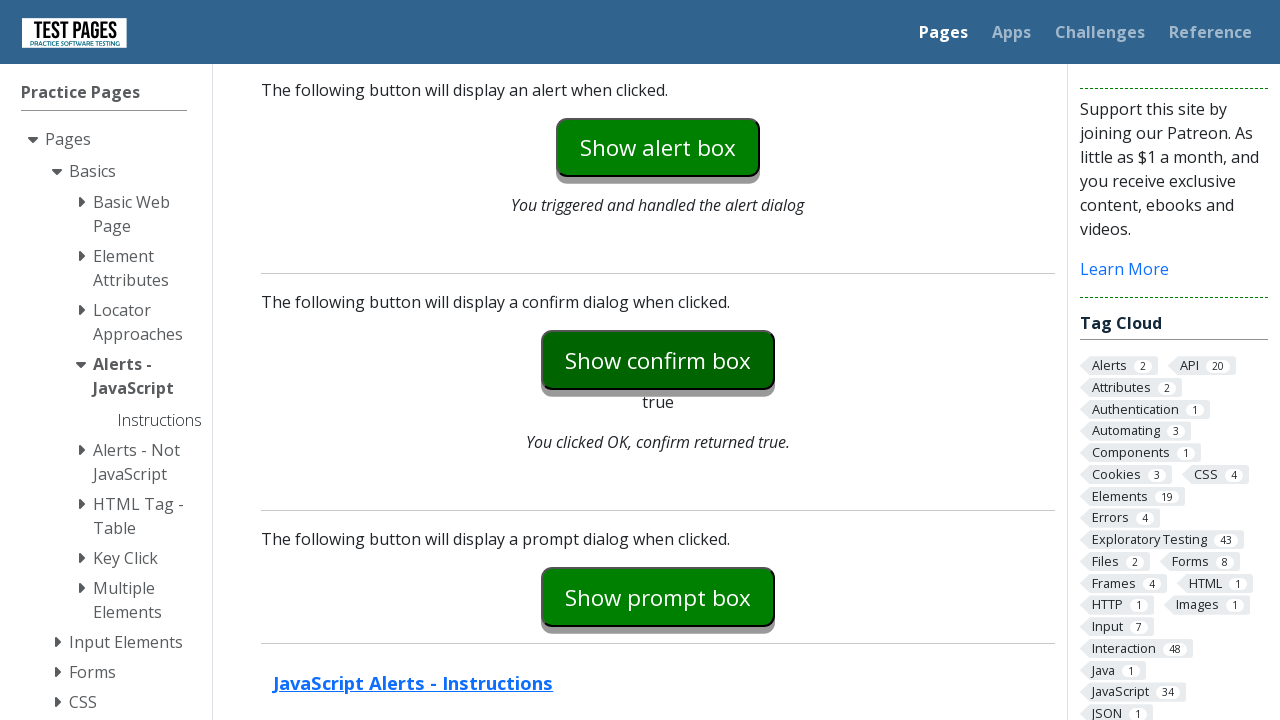

Located prompt button element
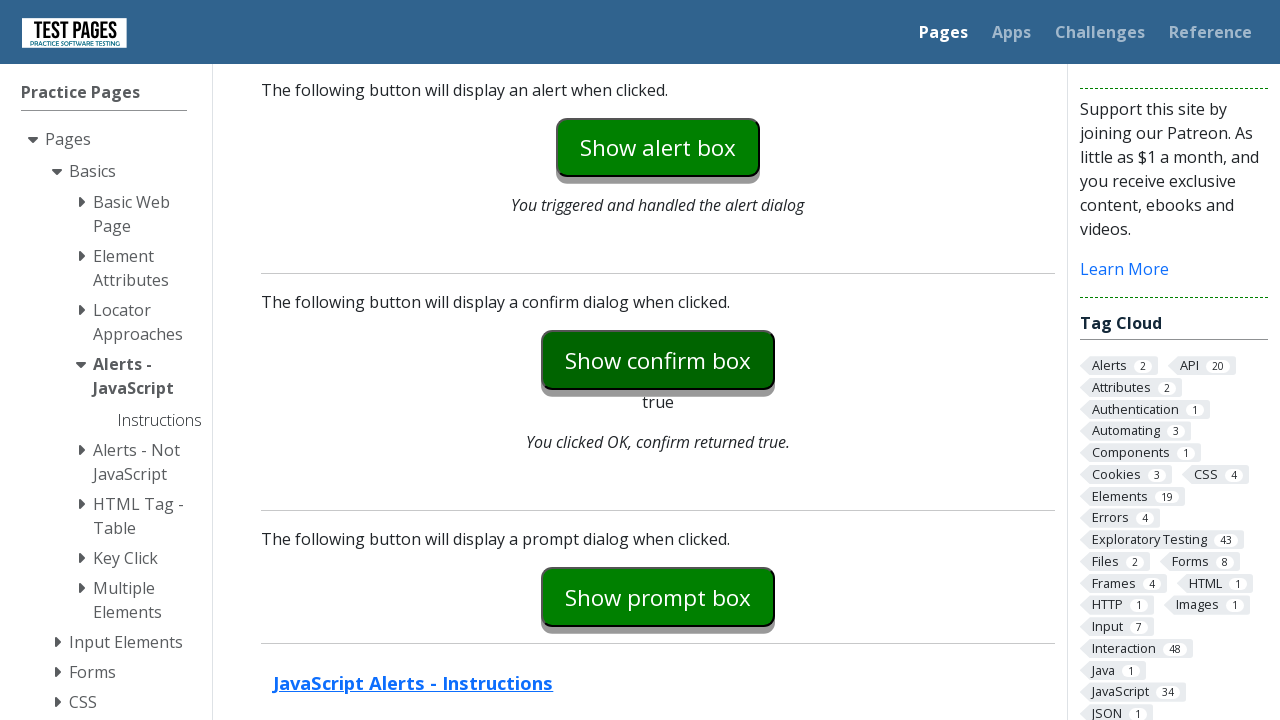

Clicked prompt button to trigger prompt dialog at (658, 597) on internal:text="Show prompt box"i
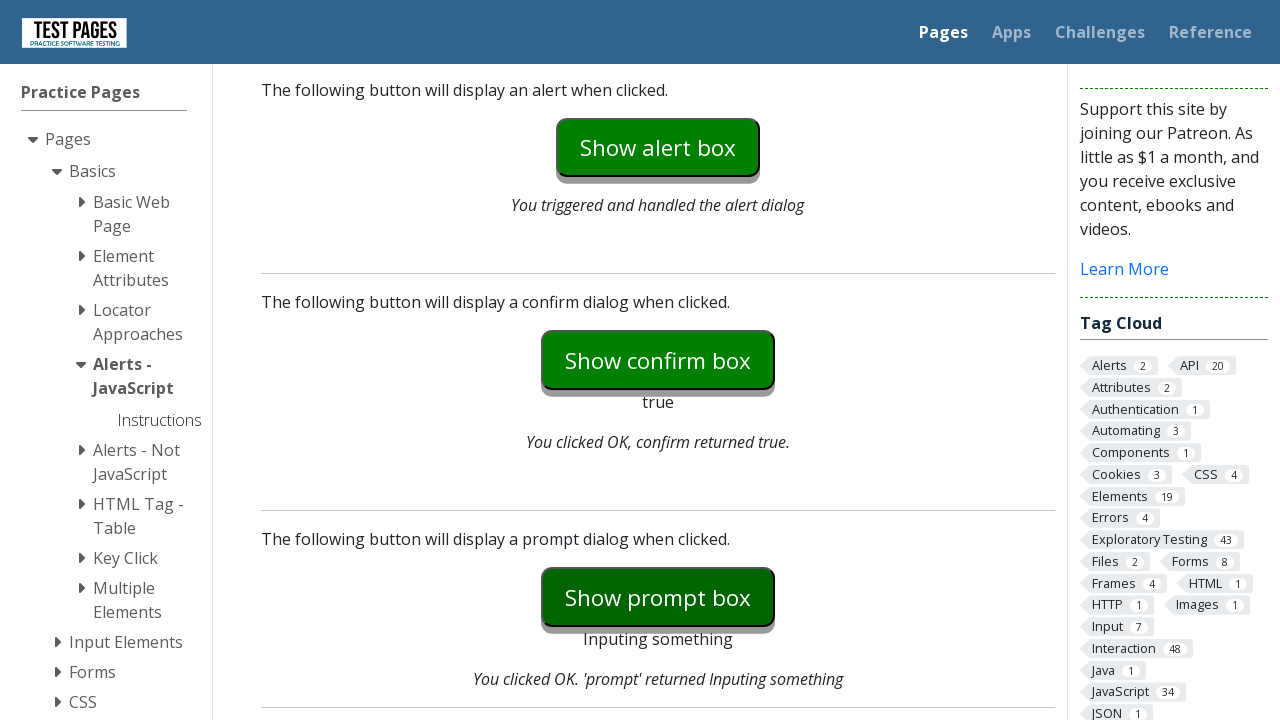

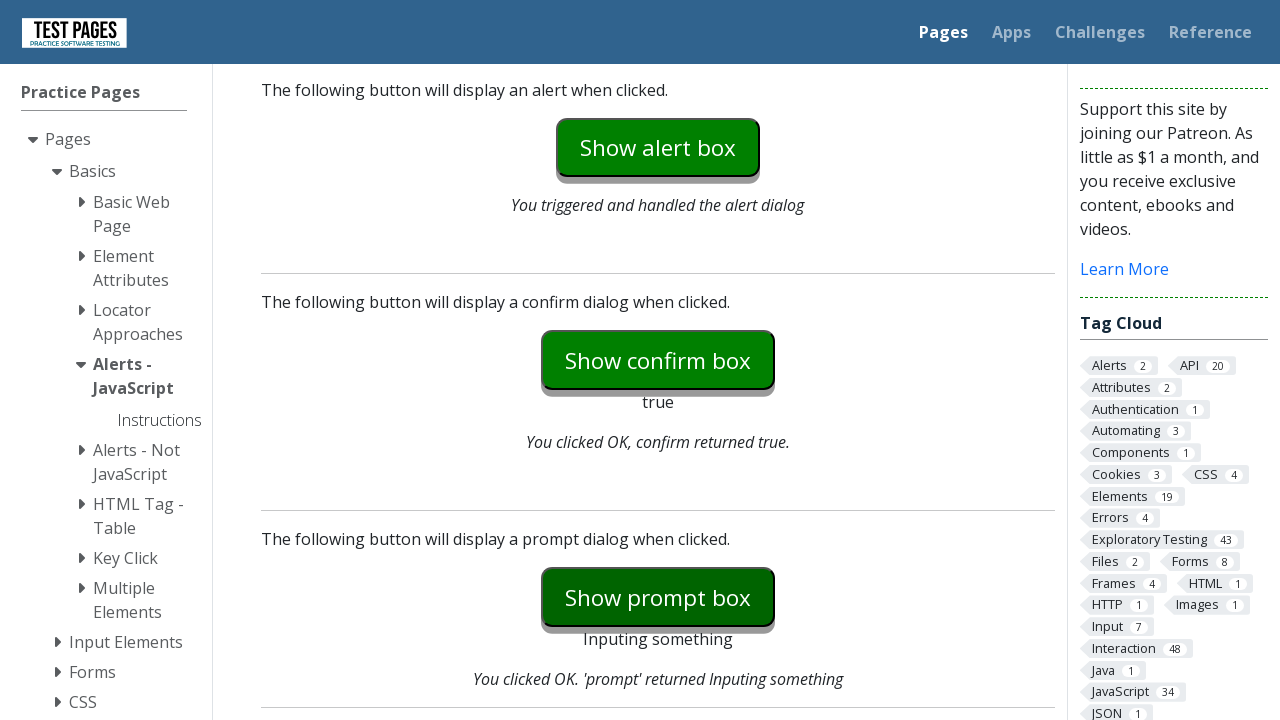